Tests clearing completed tasks by marking a task complete and clicking Clear Completed button

Starting URL: https://todomvc.com/examples/react/dist/

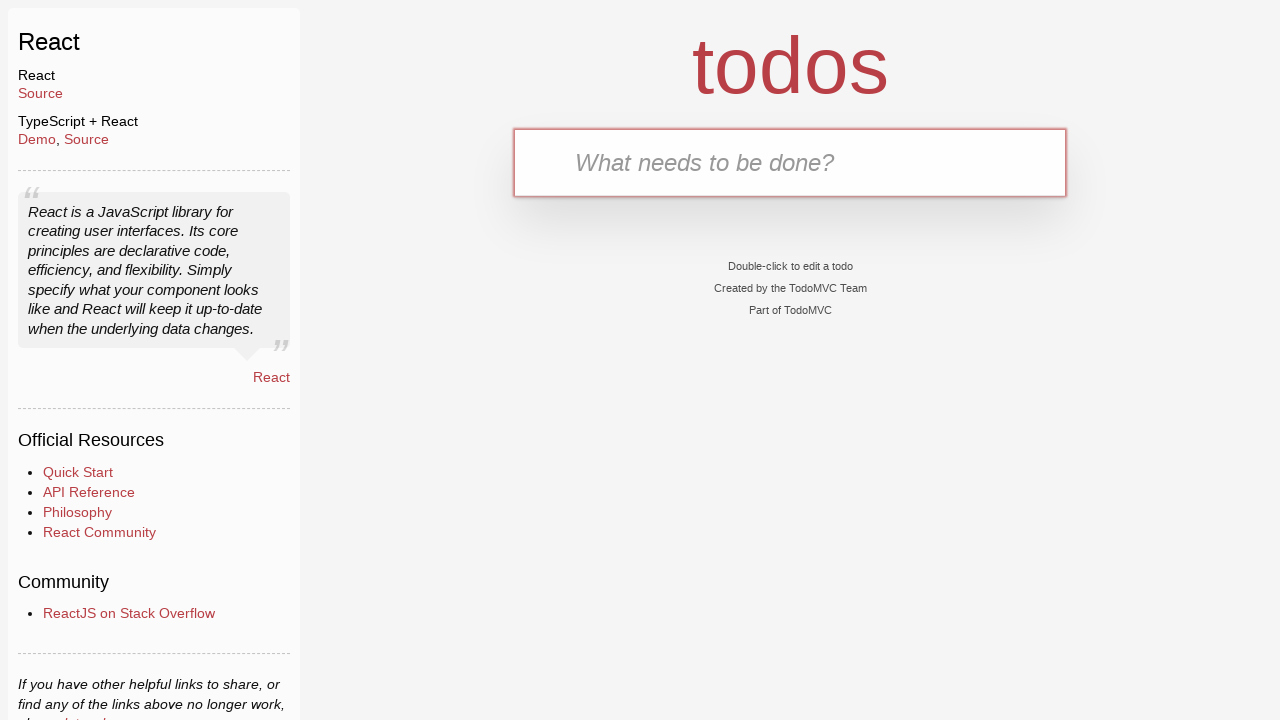

Filled new todo input with 'To Complete' on .new-todo
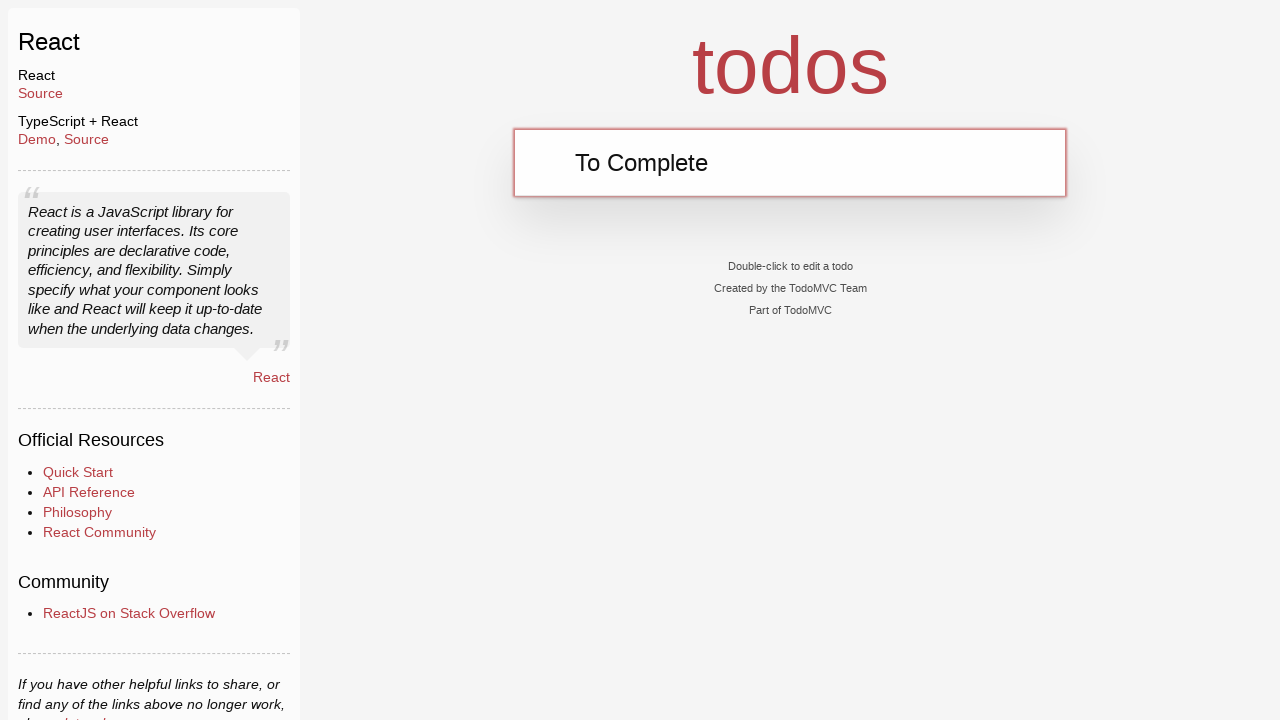

Pressed Enter to create the task on .new-todo
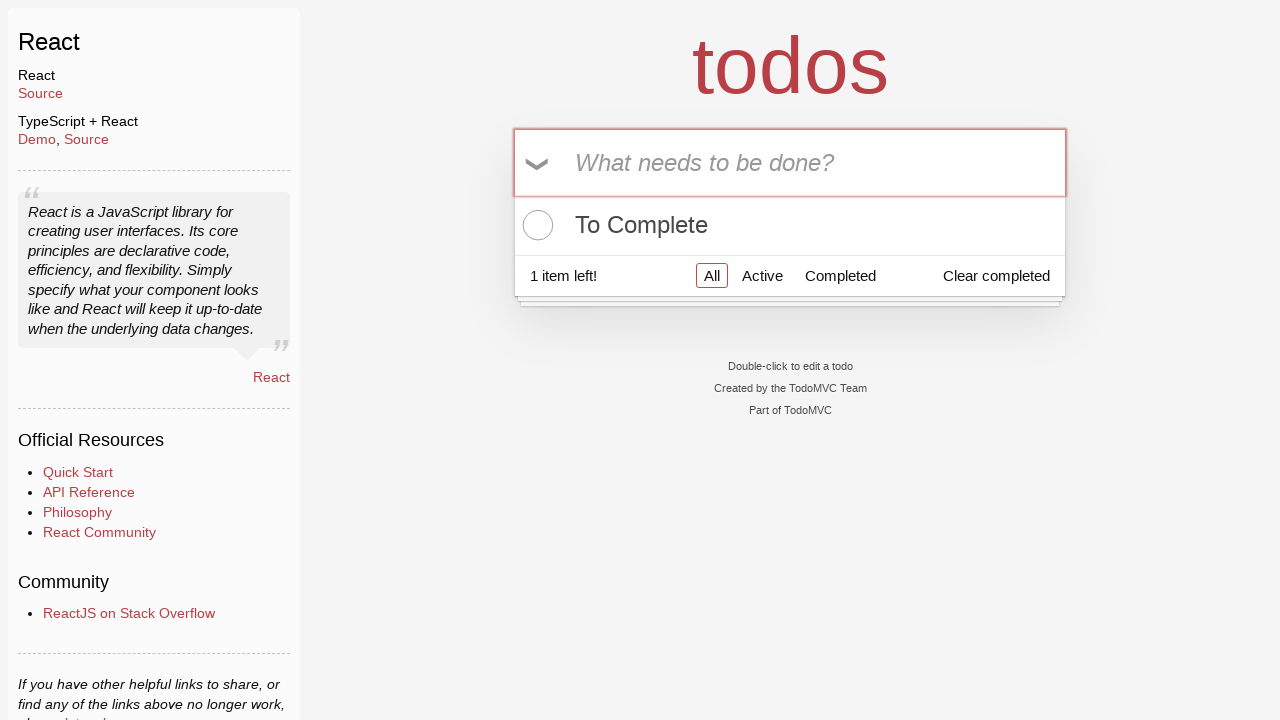

Toggle checkbox appeared
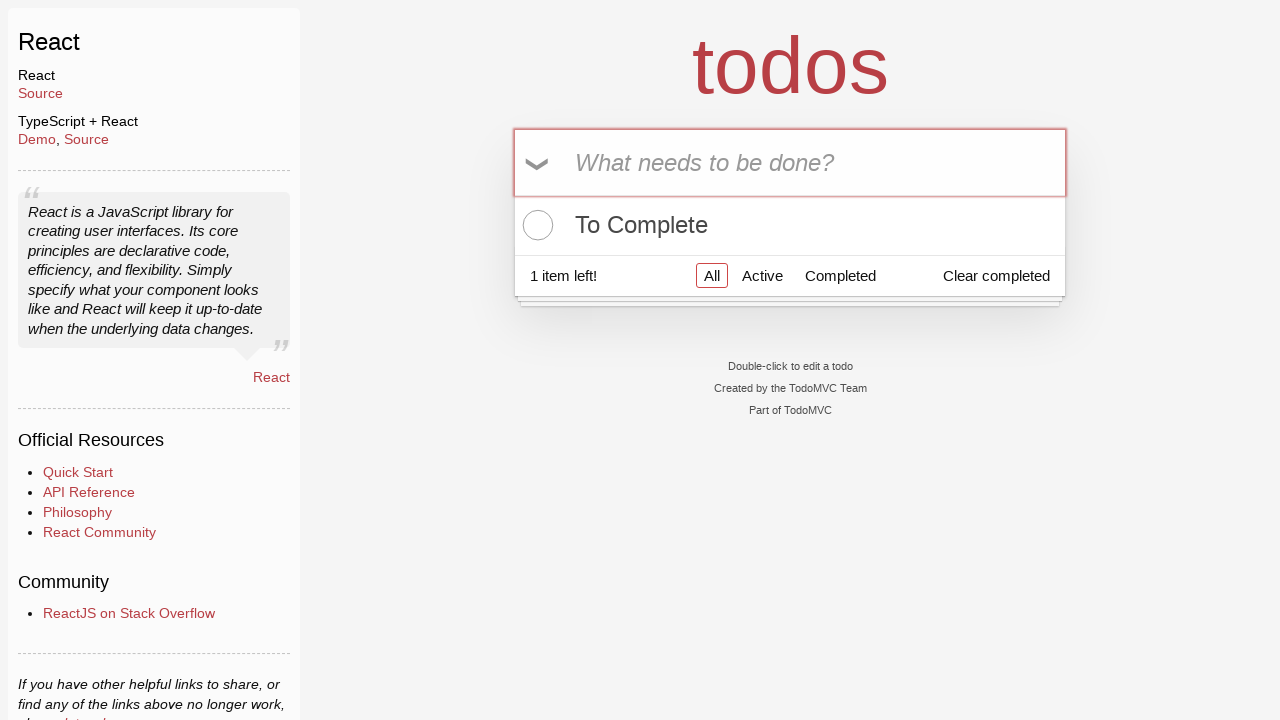

Clicked toggle to mark task as completed at (535, 225) on .toggle
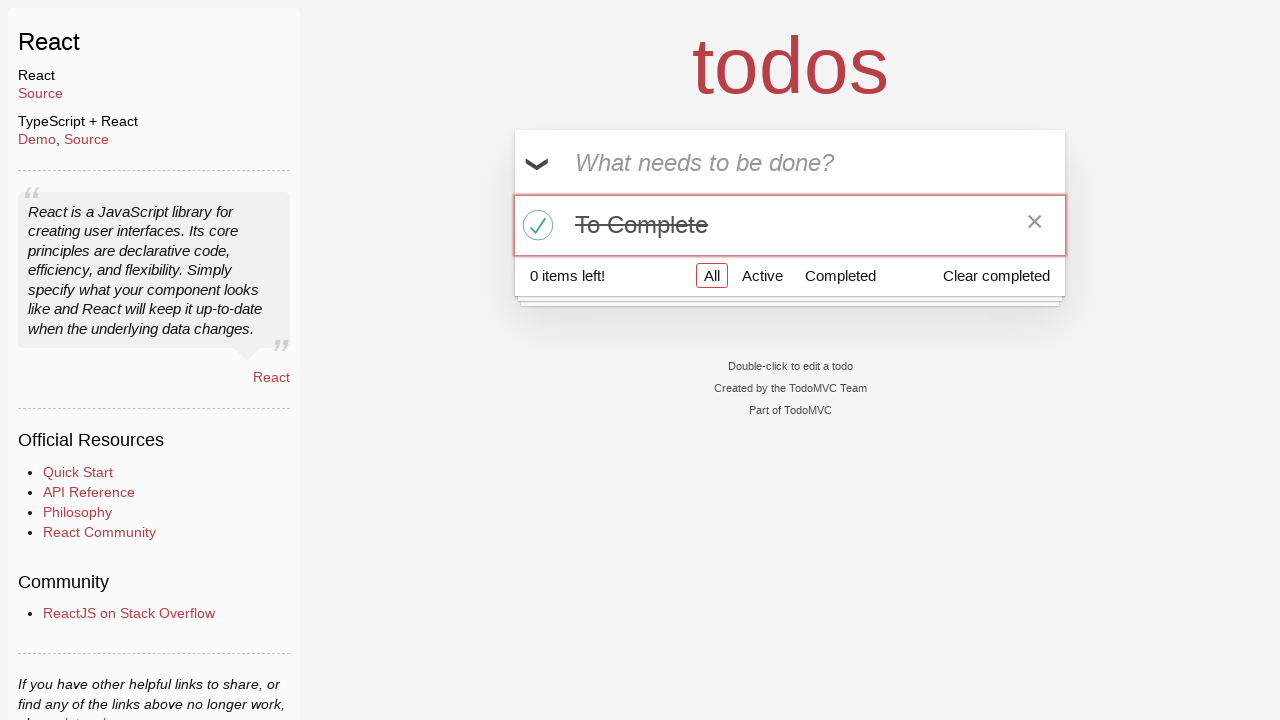

Clear Completed button appeared
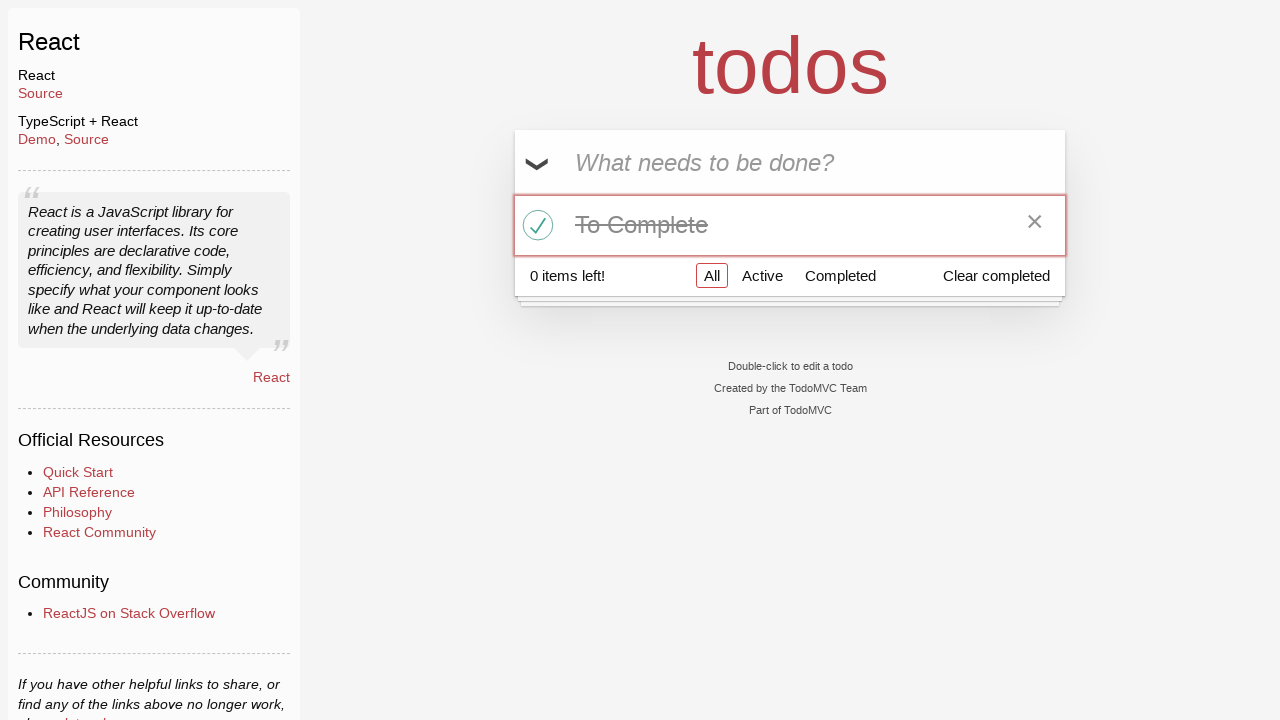

Clicked Clear Completed button to remove completed task at (996, 275) on .clear-completed
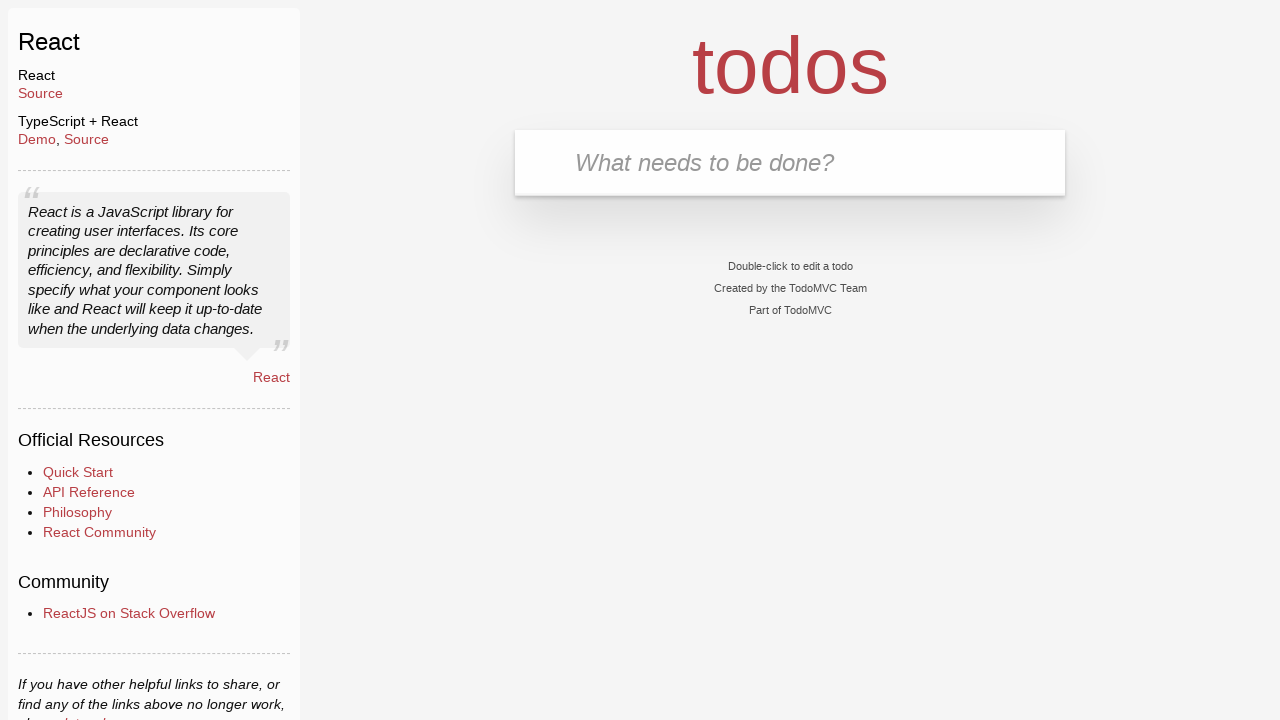

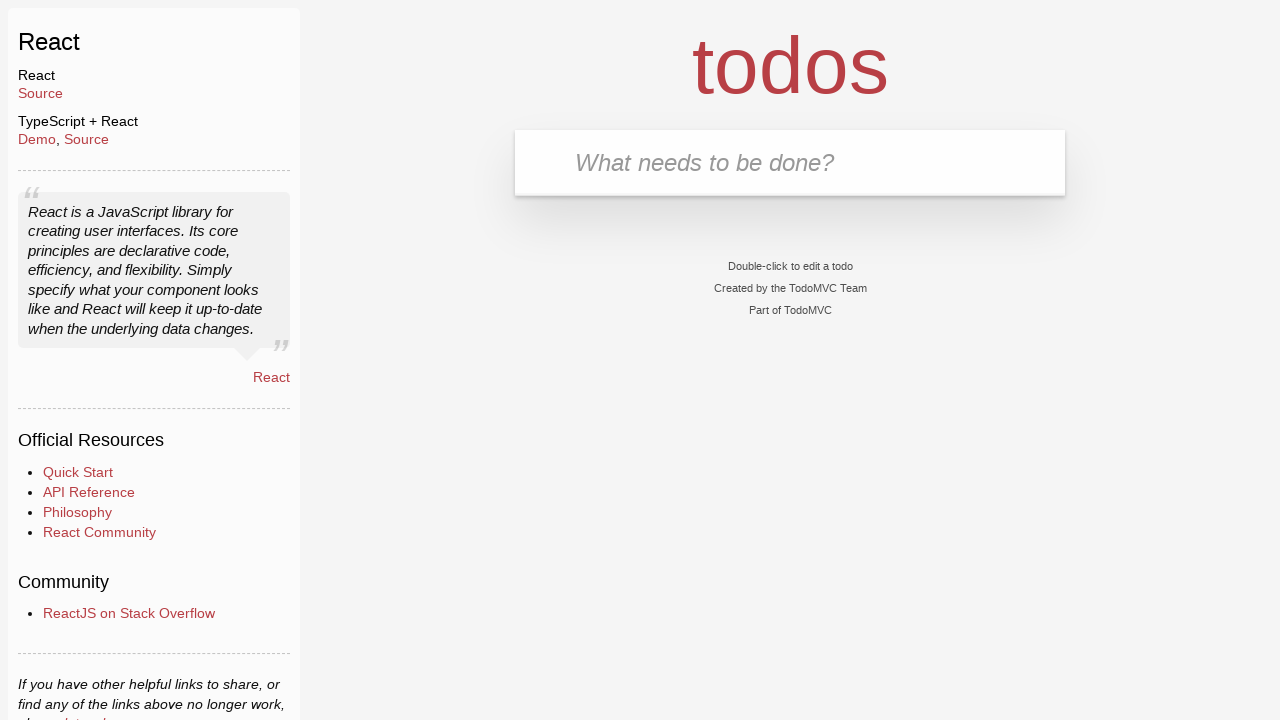